Tests a math challenge form by reading a value from the page, calculating a mathematical formula (log of absolute value of 12*sin(x)), entering the answer, checking checkboxes, and submitting the form.

Starting URL: https://suninjuly.github.io/math.html

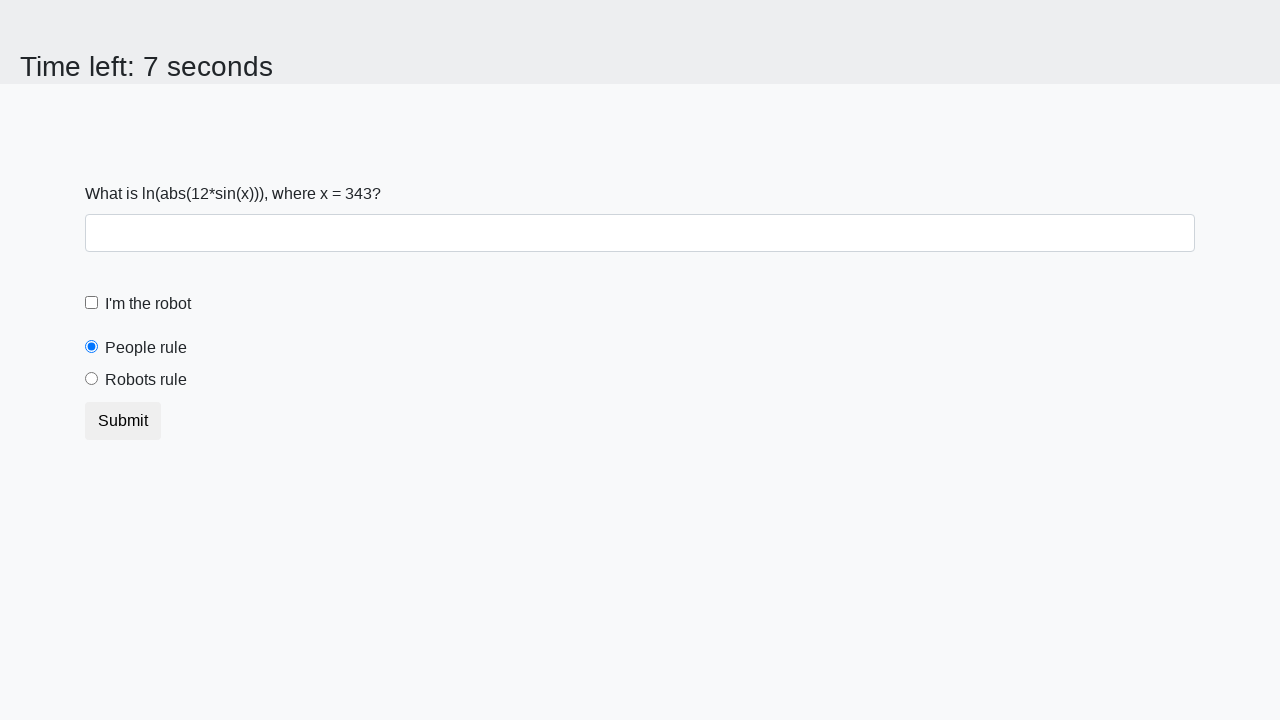

Waited for input value element to load
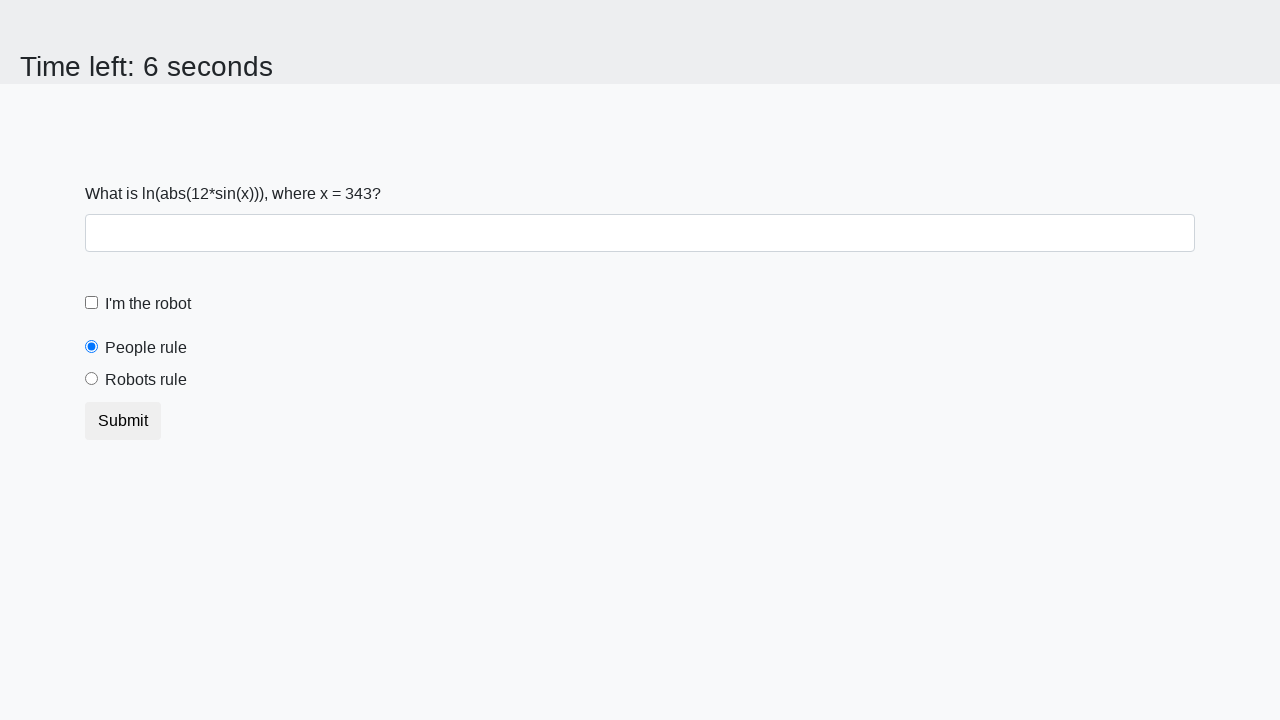

Read input value from page: 343
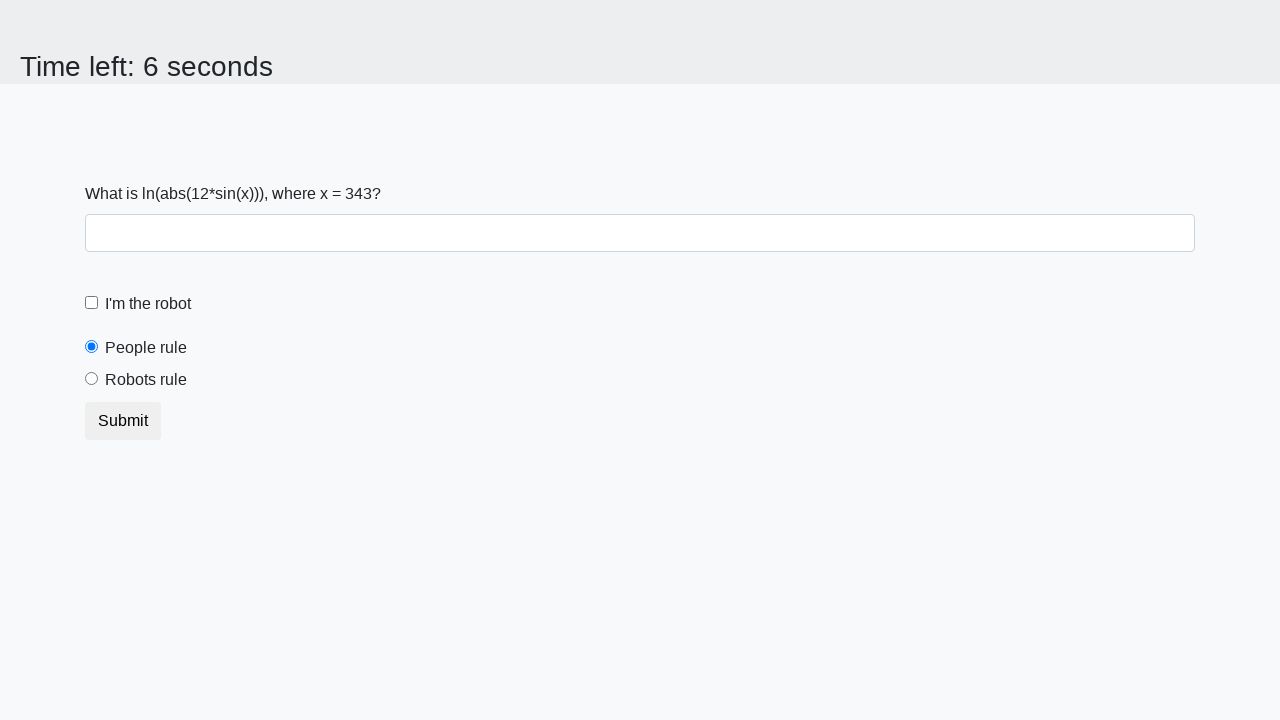

Calculated answer using formula log(|12*sin(343)|): 1.8624012435458828
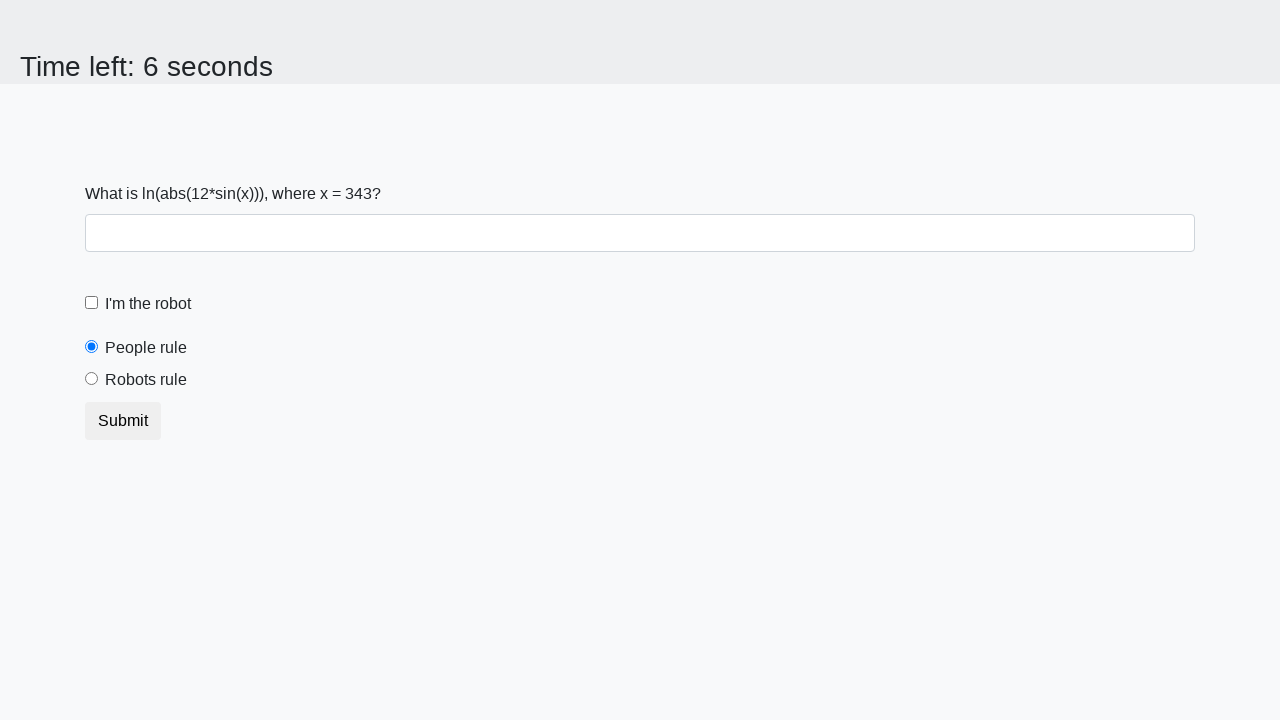

Filled answer field with calculated value: 1.8624012435458828 on #answer
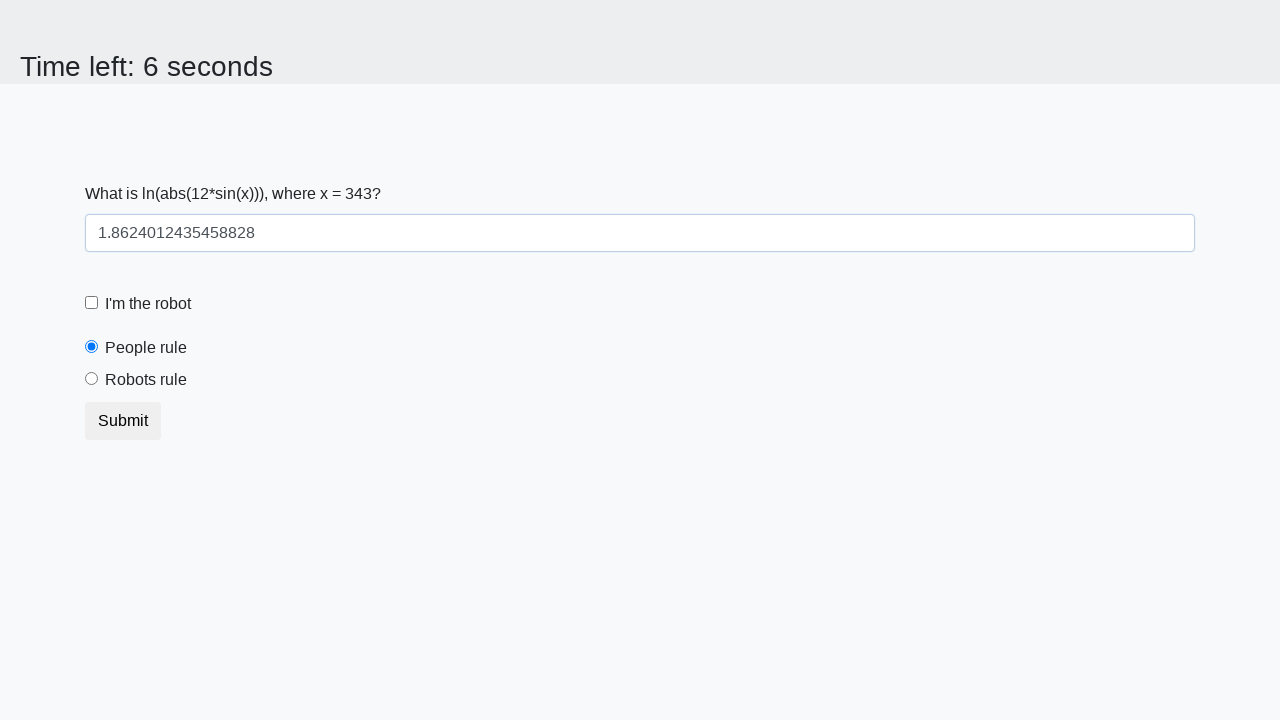

Clicked robot checkbox at (92, 303) on #robotCheckbox
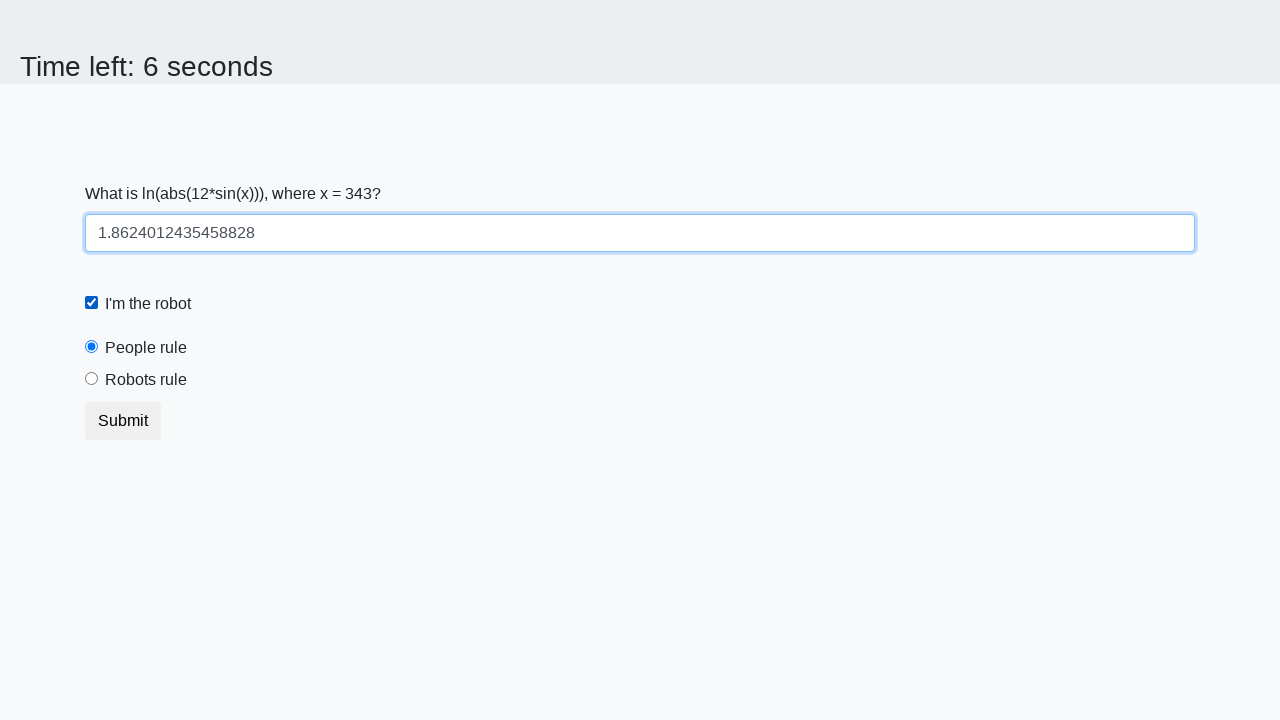

Clicked robots rule radio button at (92, 379) on #robotsRule
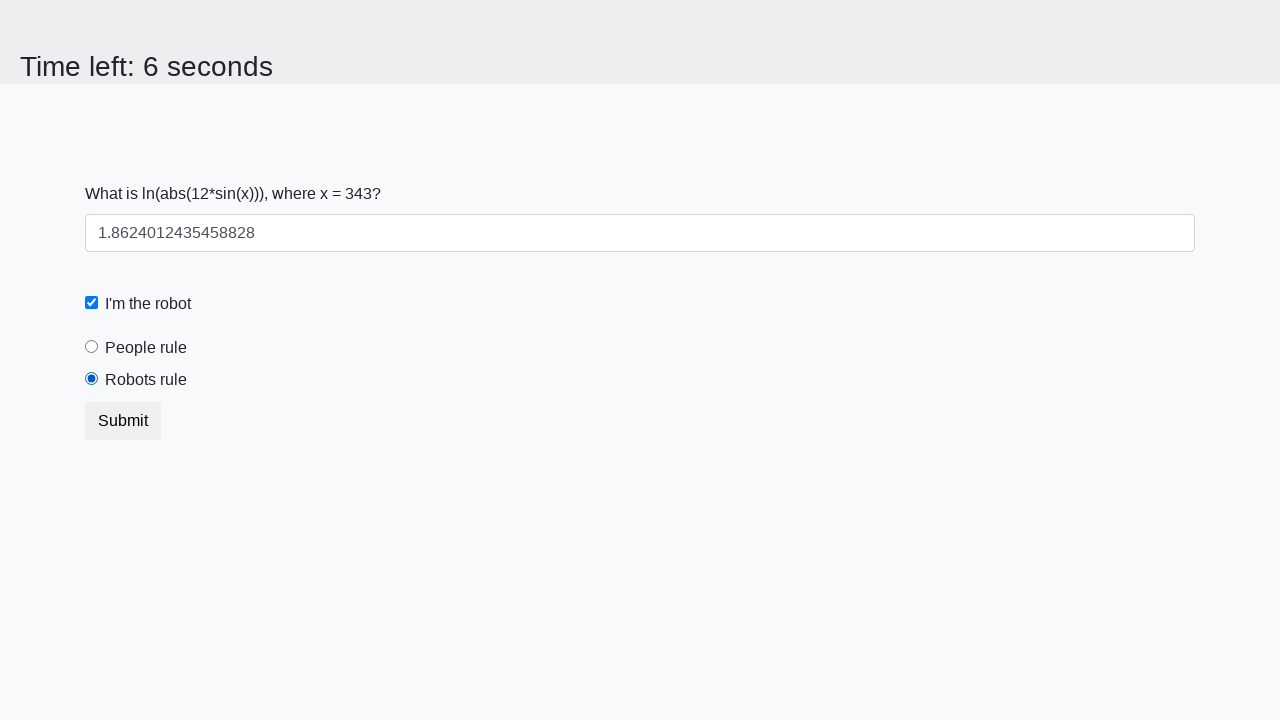

Submitted the math challenge form at (123, 421) on button[type='submit']
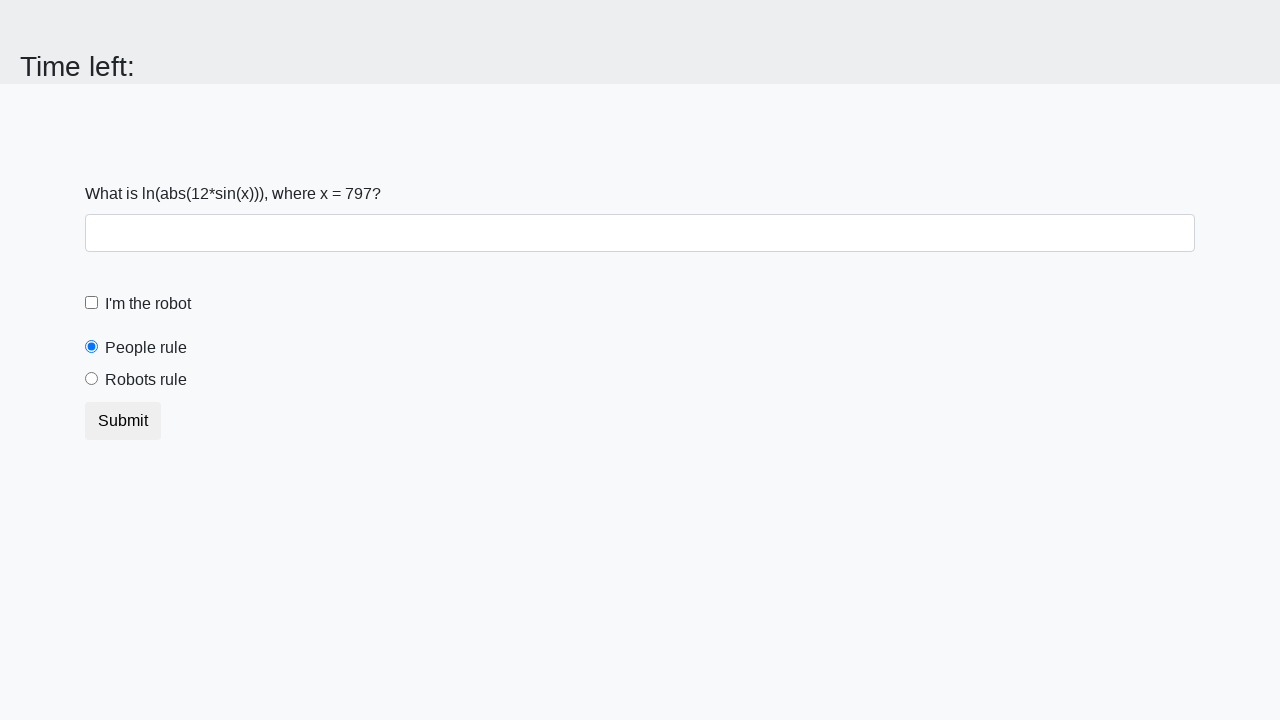

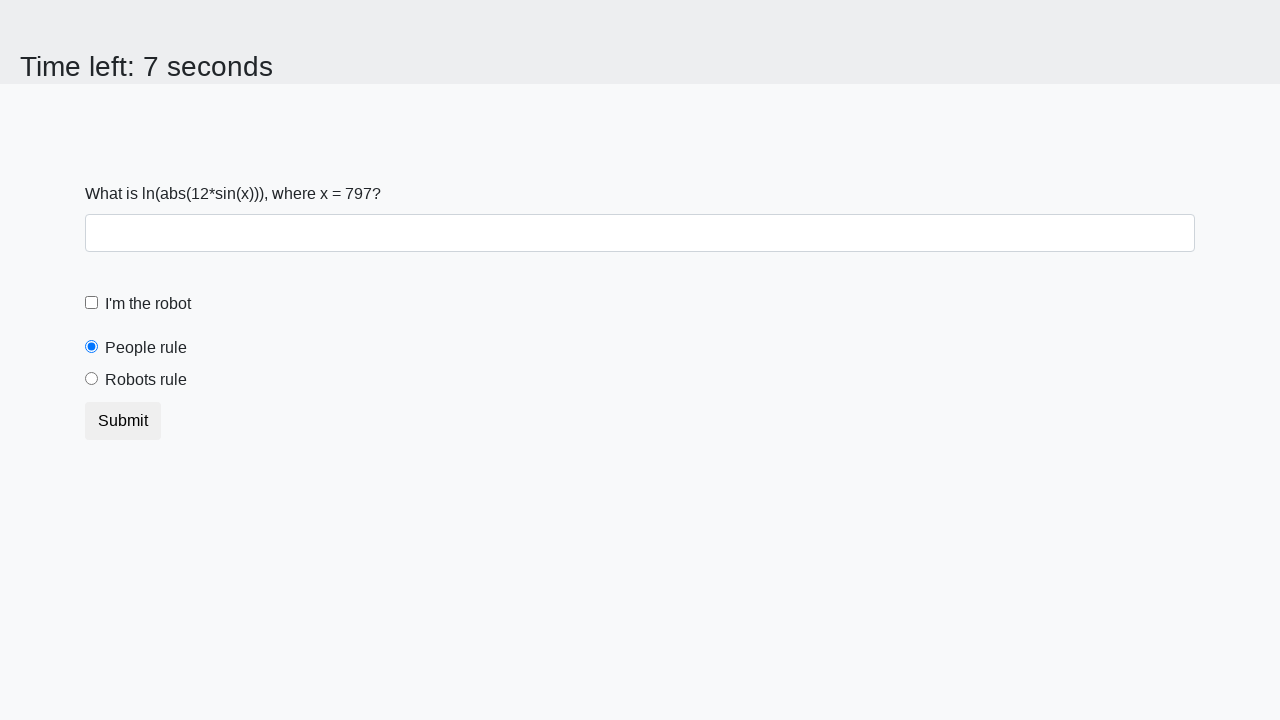